Tests an e-commerce site's product search and add-to-cart functionality by searching for products containing "ca", verifying product count, and adding specific items to cart

Starting URL: https://rahulshettyacademy.com/seleniumPractise/#/

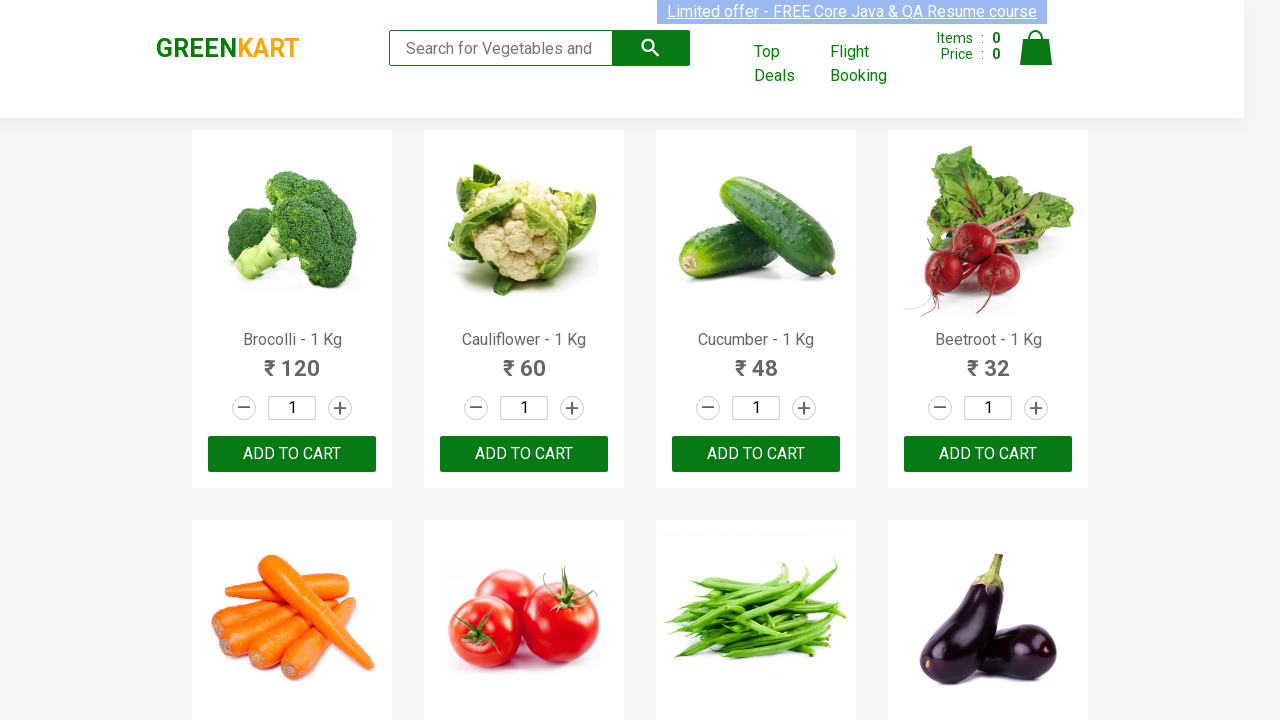

Filled search field with 'ca' to filter products on .search-keyword
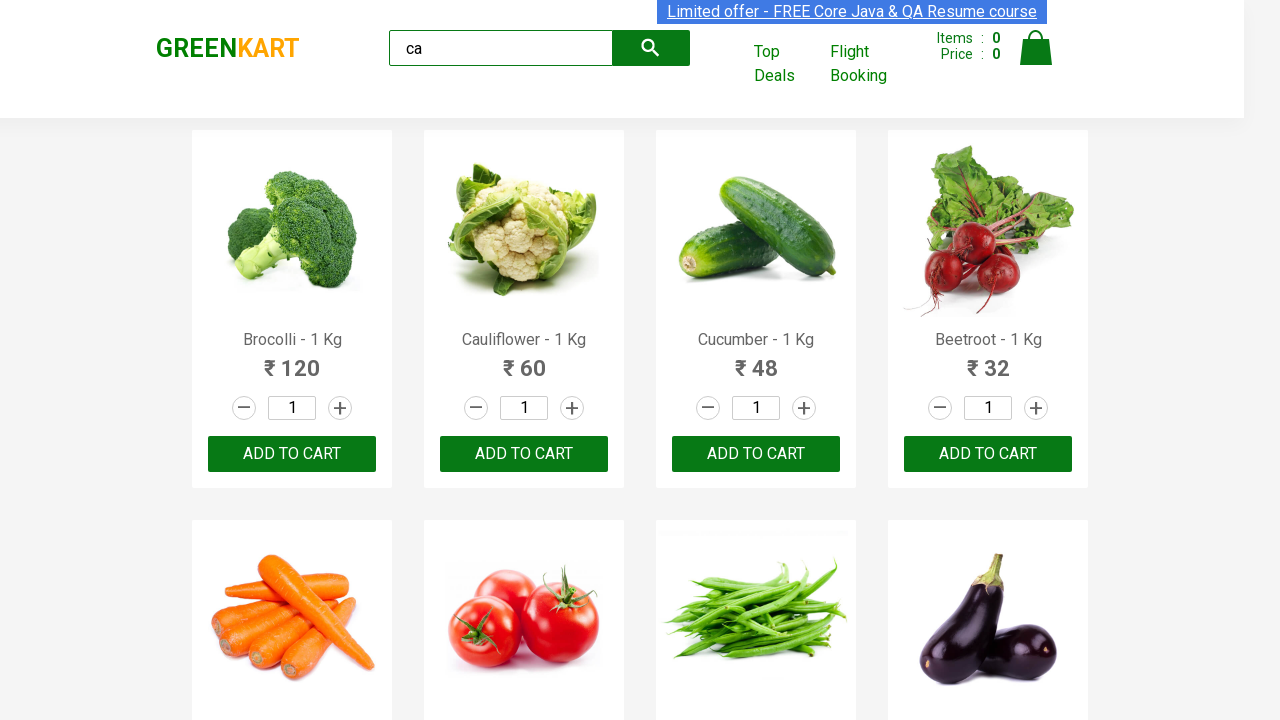

Waited 2 seconds for products to filter
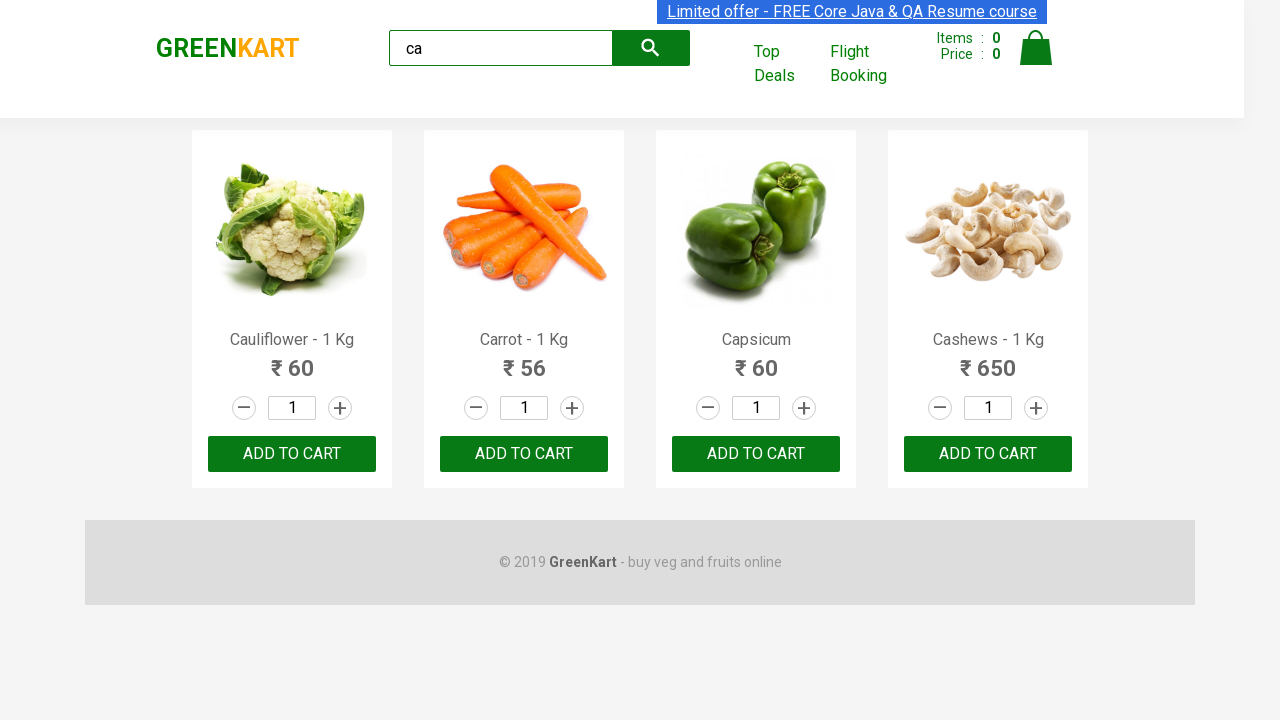

Verified that 4 products are displayed containing 'ca'
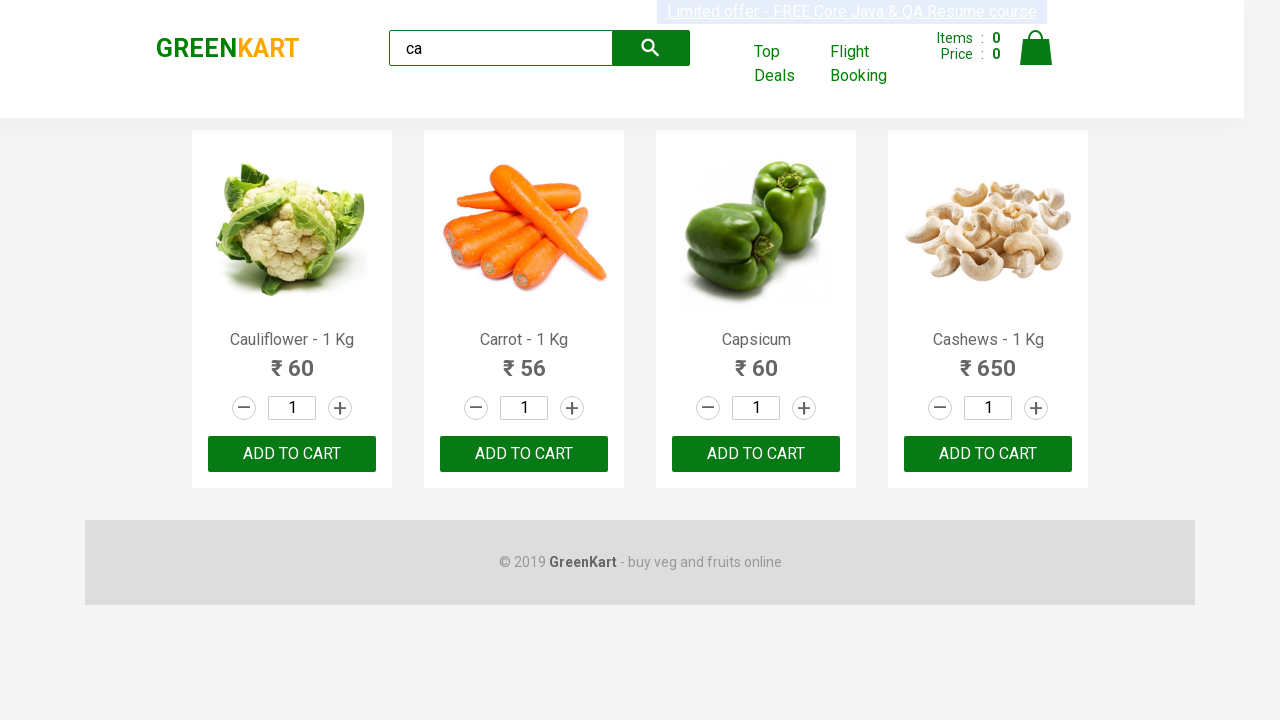

Added third product to cart at (756, 454) on .products >> .product >> nth=2 >> internal:text="ADD TO CART"i
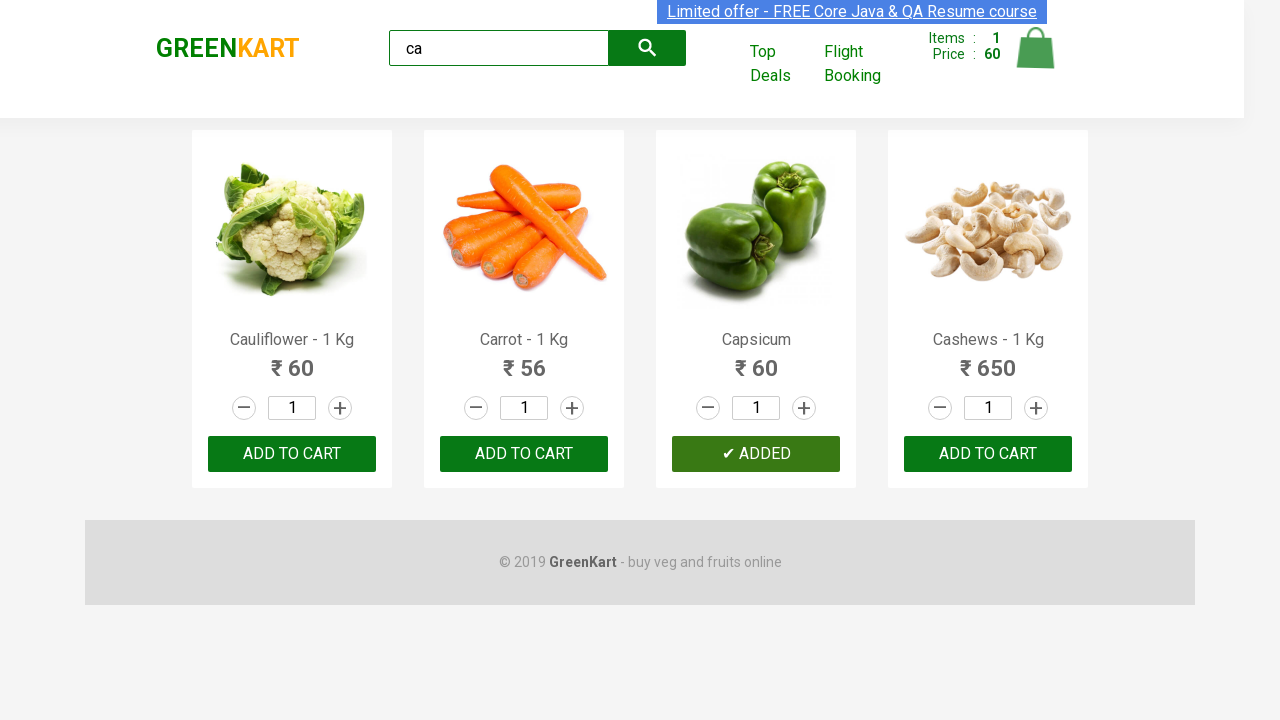

Found and added Cashews product to cart at (988, 454) on .products >> .product >> nth=3 >> button
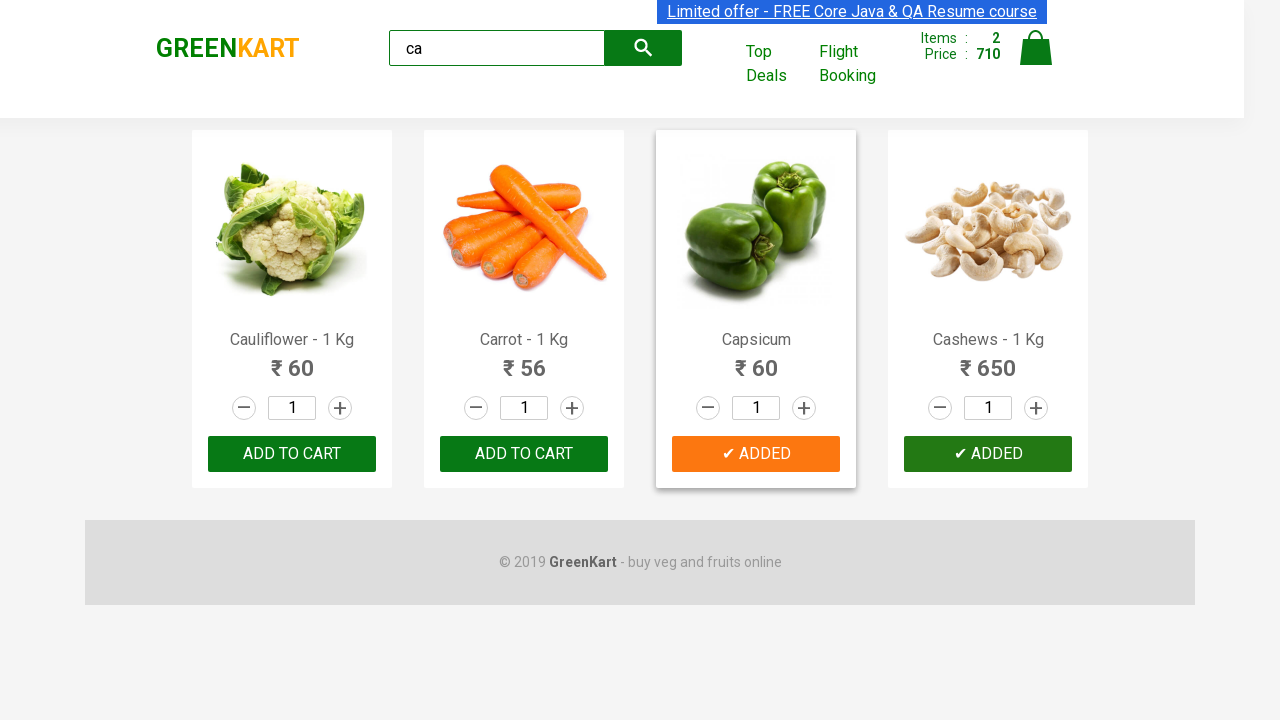

Verified brand text is 'GREENKART'
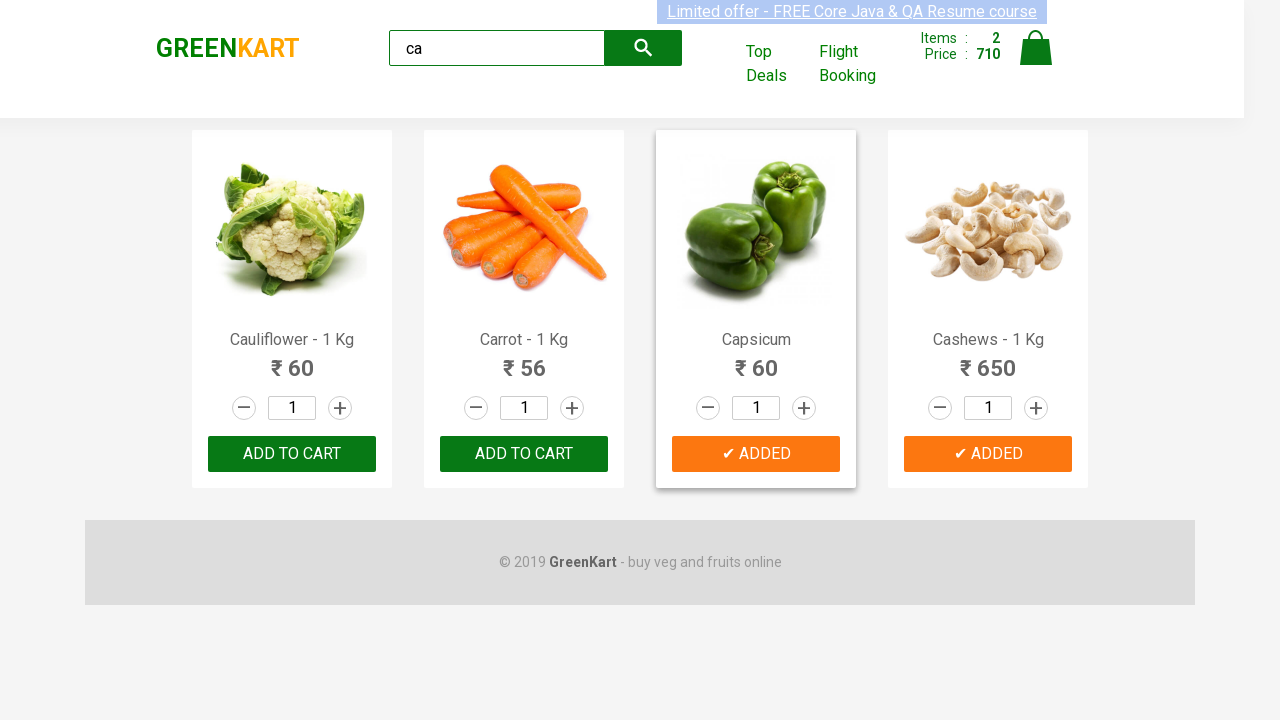

Added second product to cart at (524, 454) on .products >> .product >> nth=1 >> internal:text="ADD TO CART"i
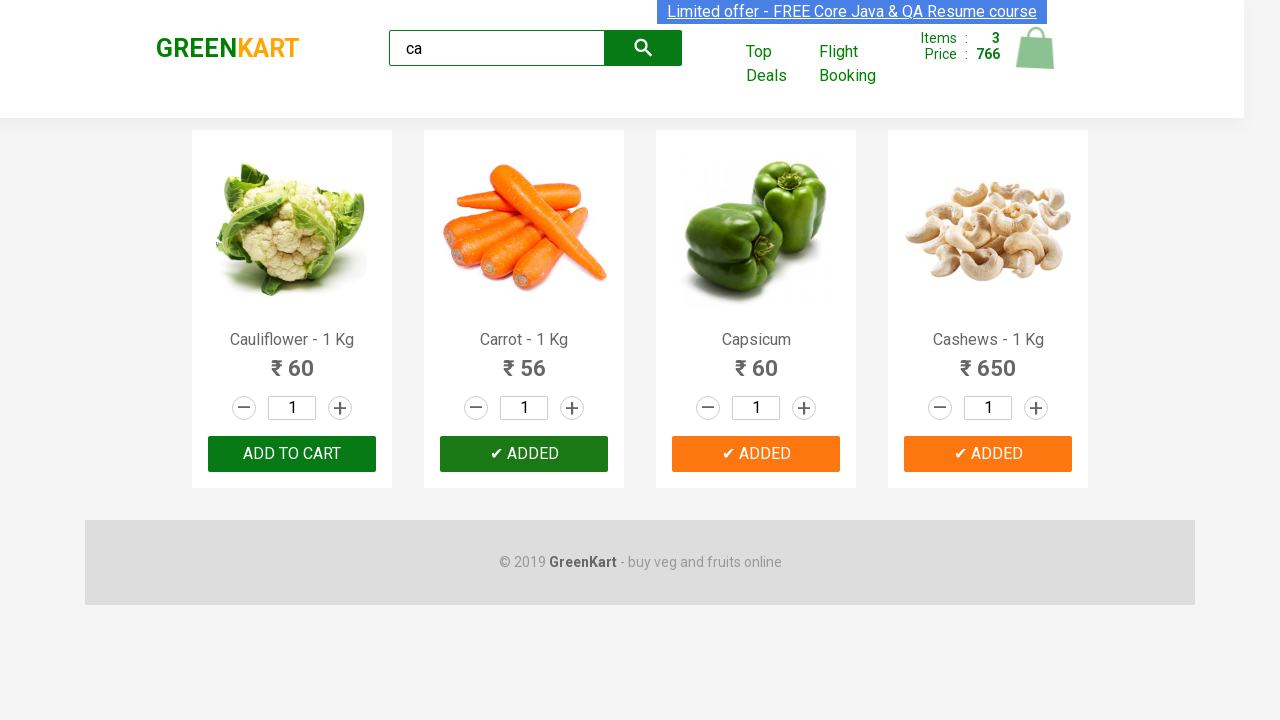

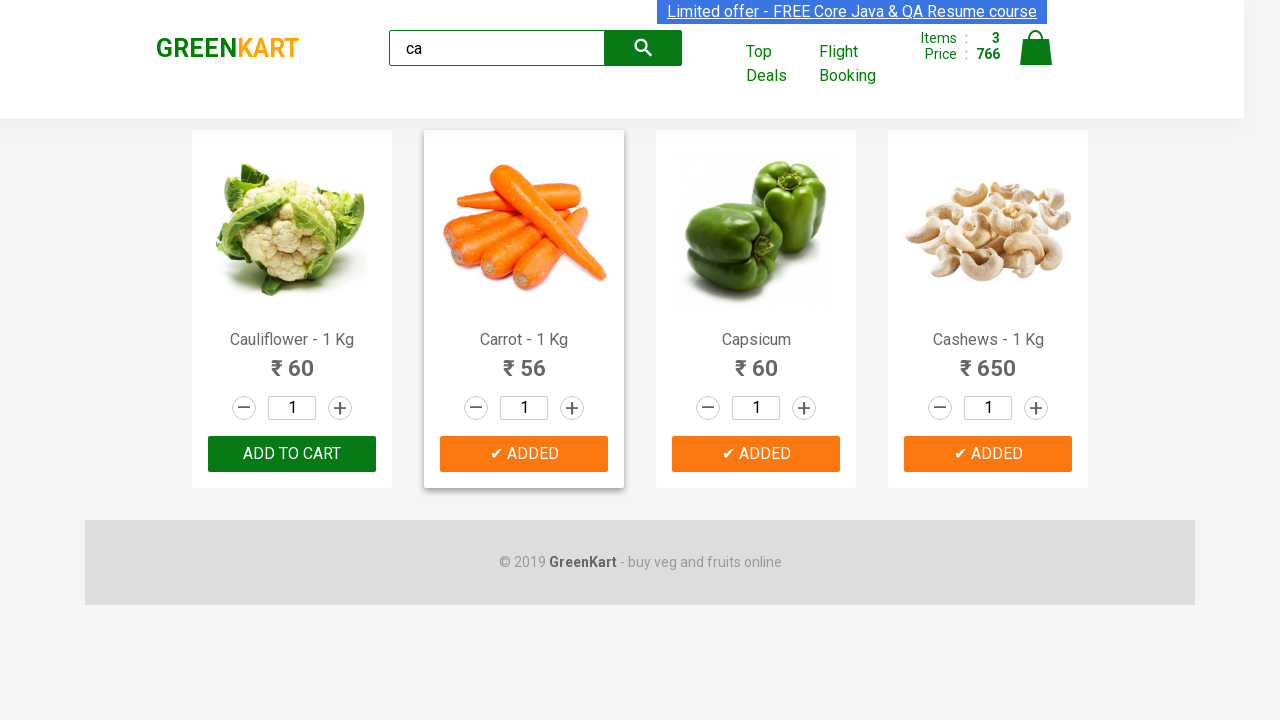